Tests the Colombian judicial process search functionality by entering a case number (radicación), selecting "all instances" option, and submitting the search form to view results.

Starting URL: https://consultaprocesos.ramajudicial.gov.co/Procesos/NumeroRadicacion

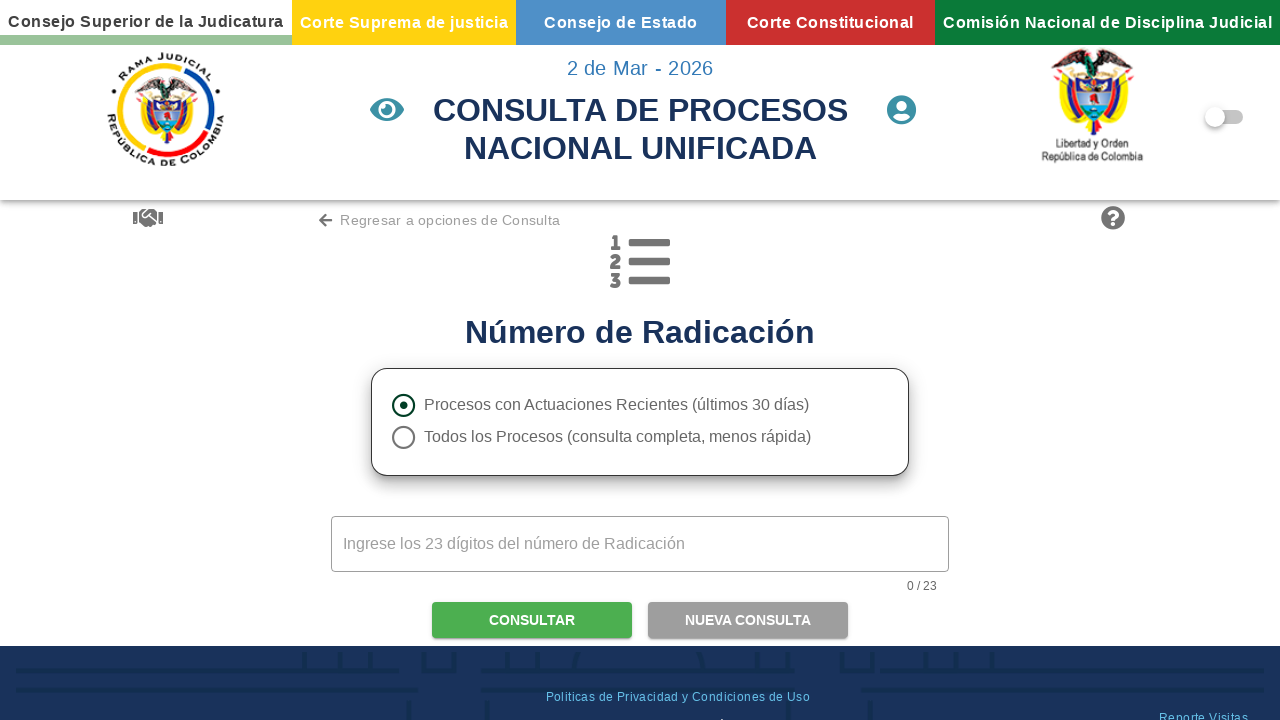

Waited for search input field to be present
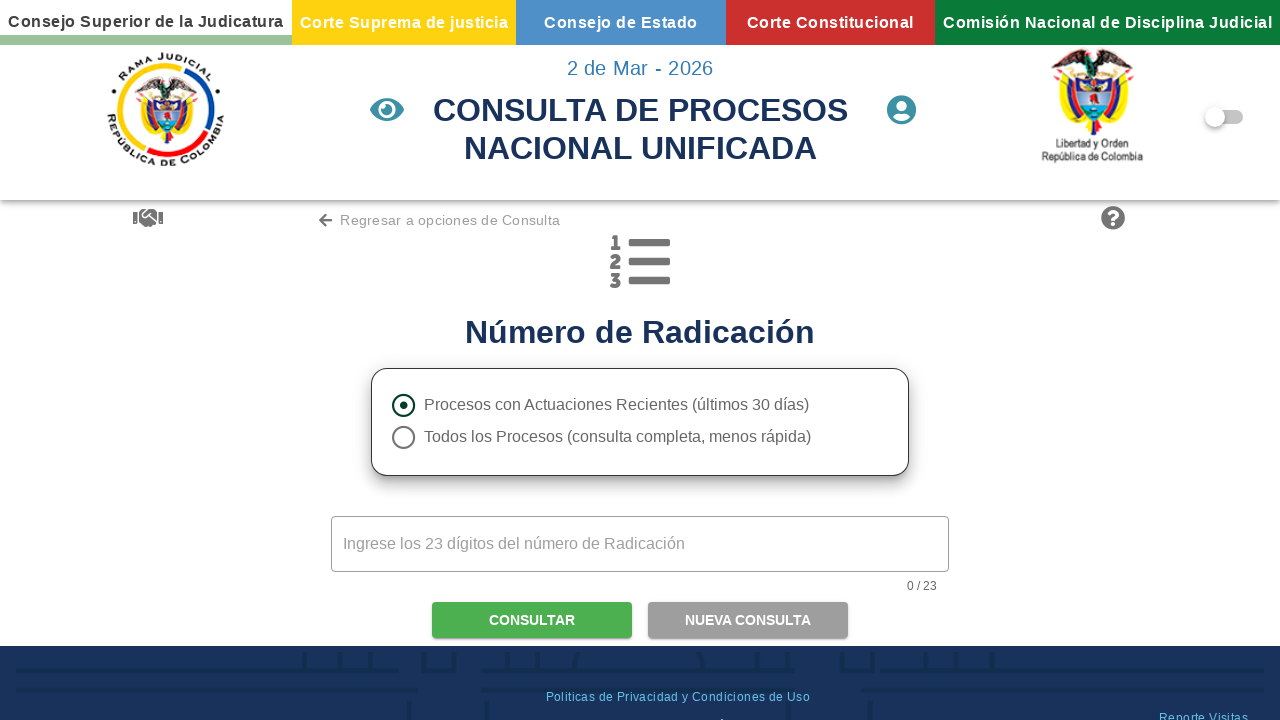

Filled case number (radicación) field with '11001333400220140008200'
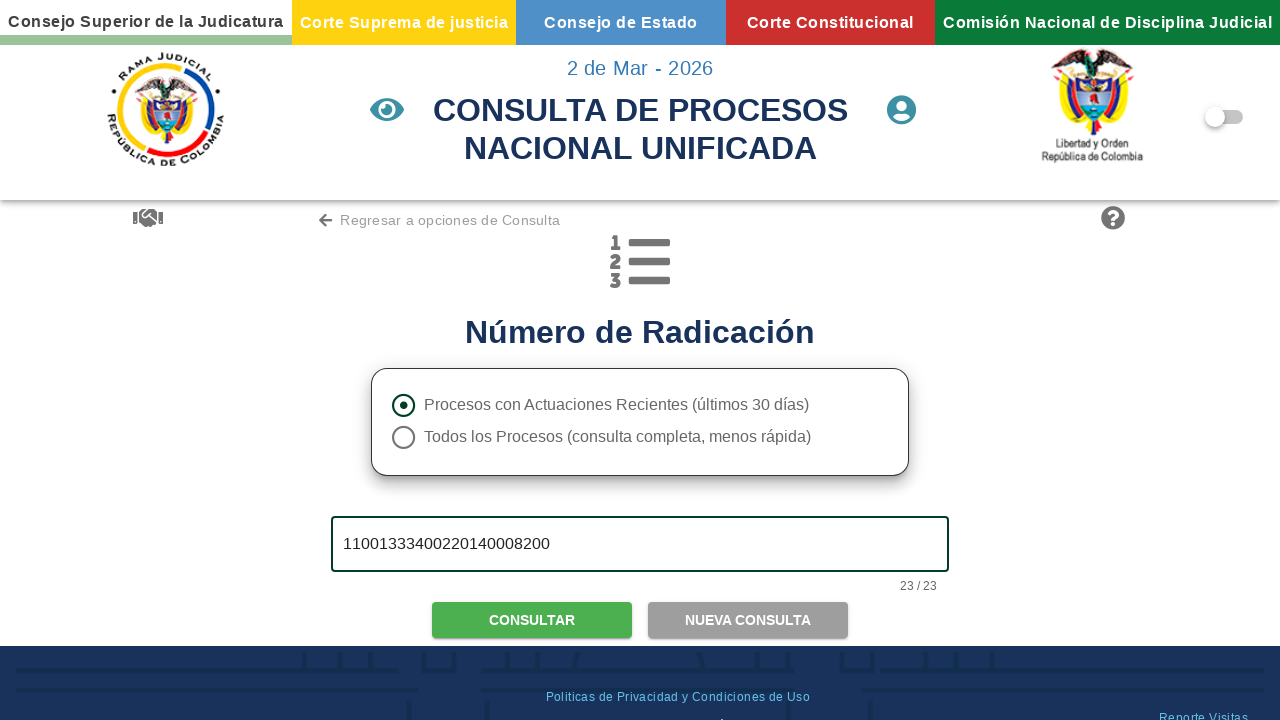

Clicked 'All instances' (Todas las instancias) radio button at (640, 437) on div.v-radio:nth-child(2)
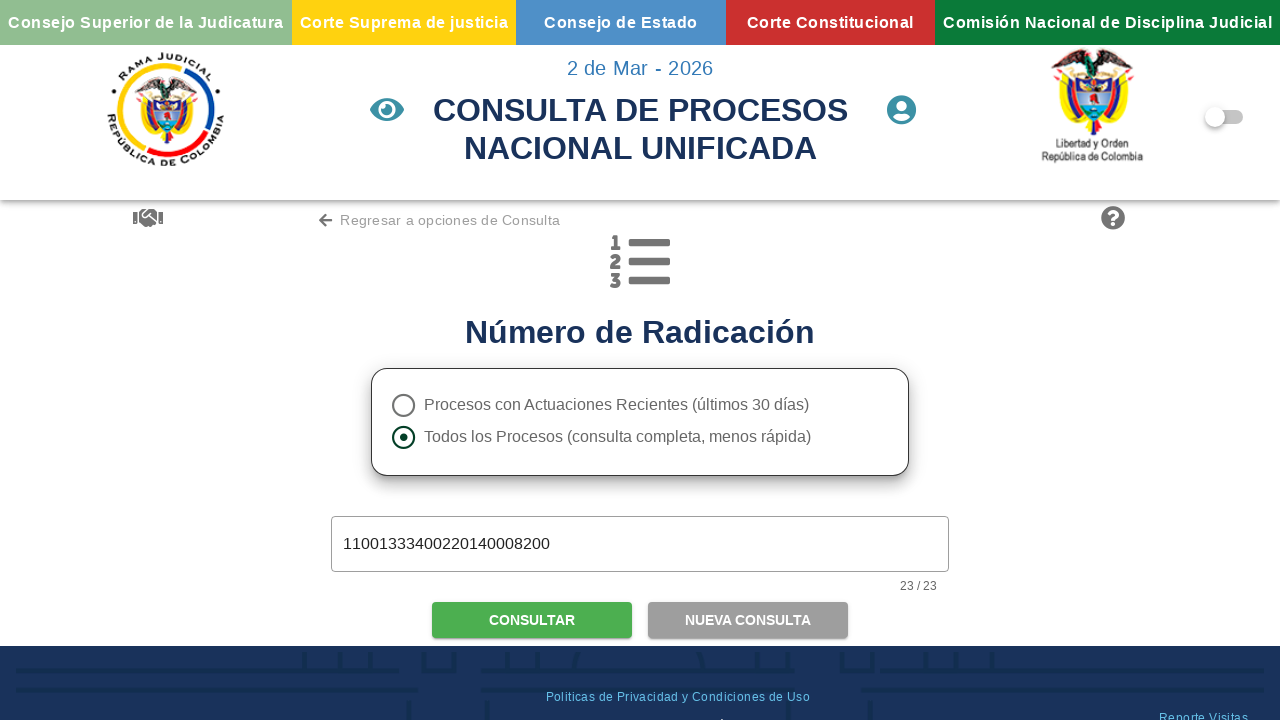

Submitted search form by pressing Enter
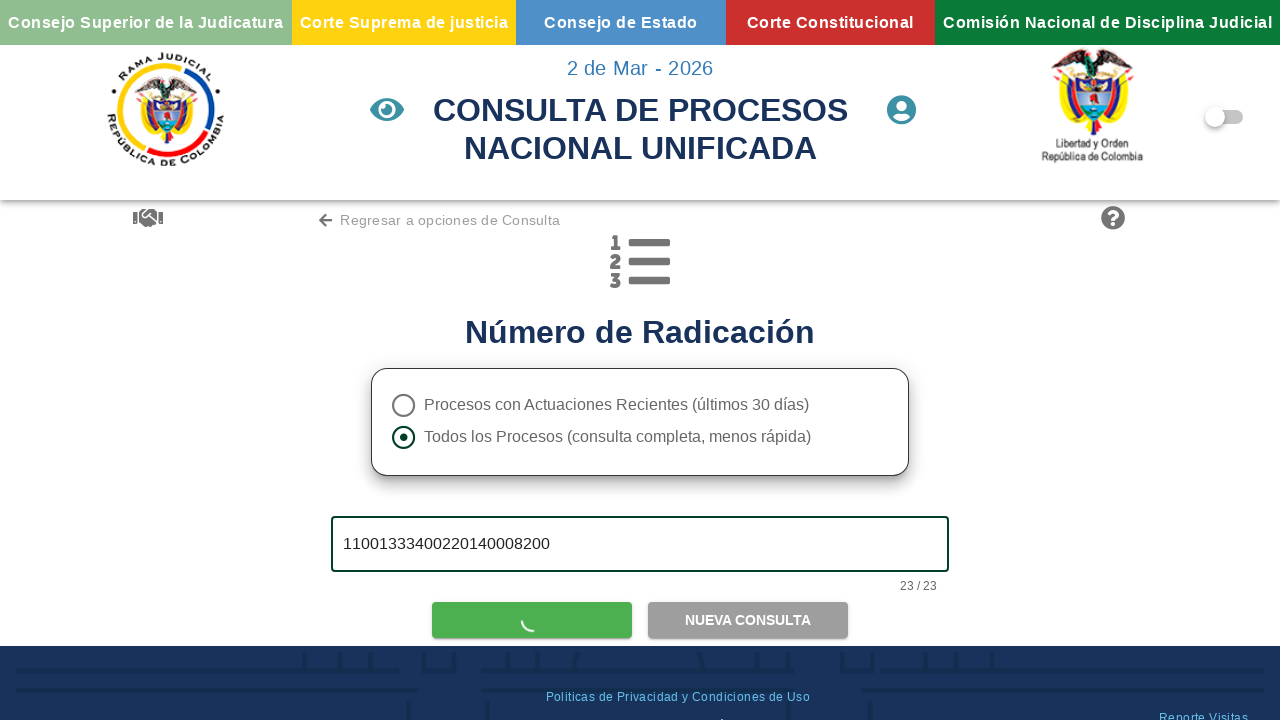

Judicial process search results table loaded successfully
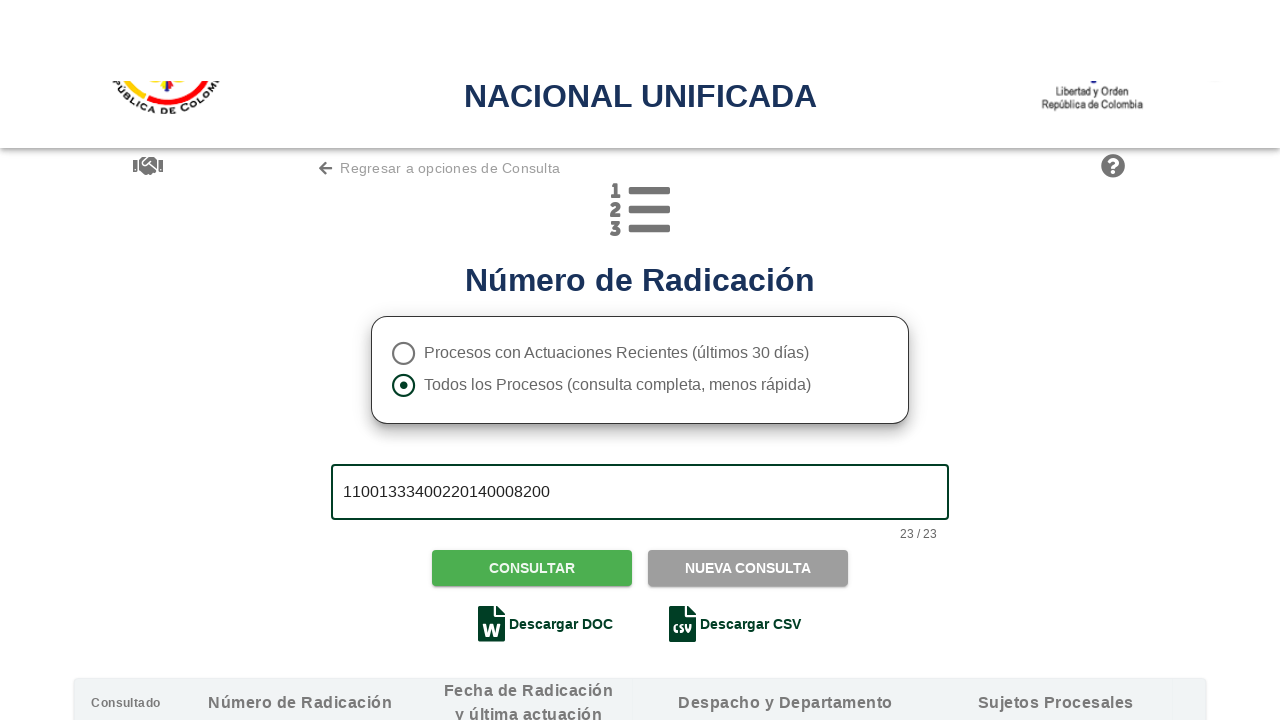

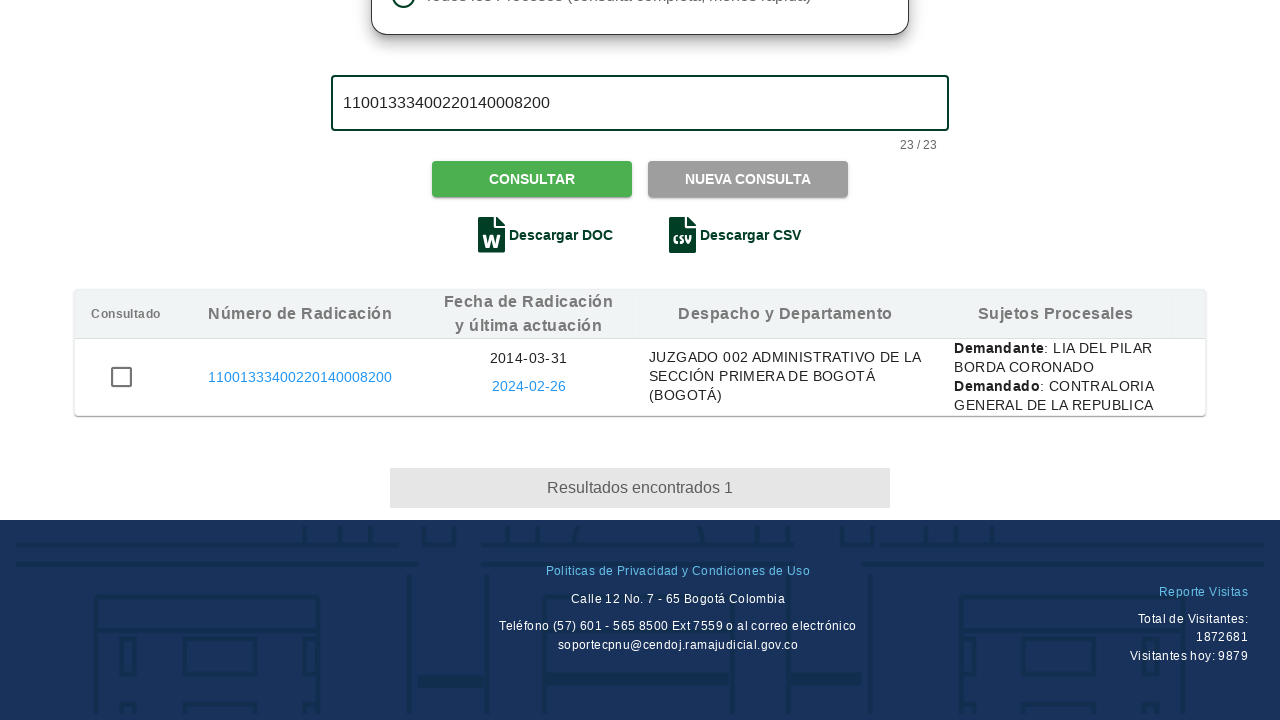